Tests that the main section and footer become visible when items are added

Starting URL: https://demo.playwright.dev/todomvc

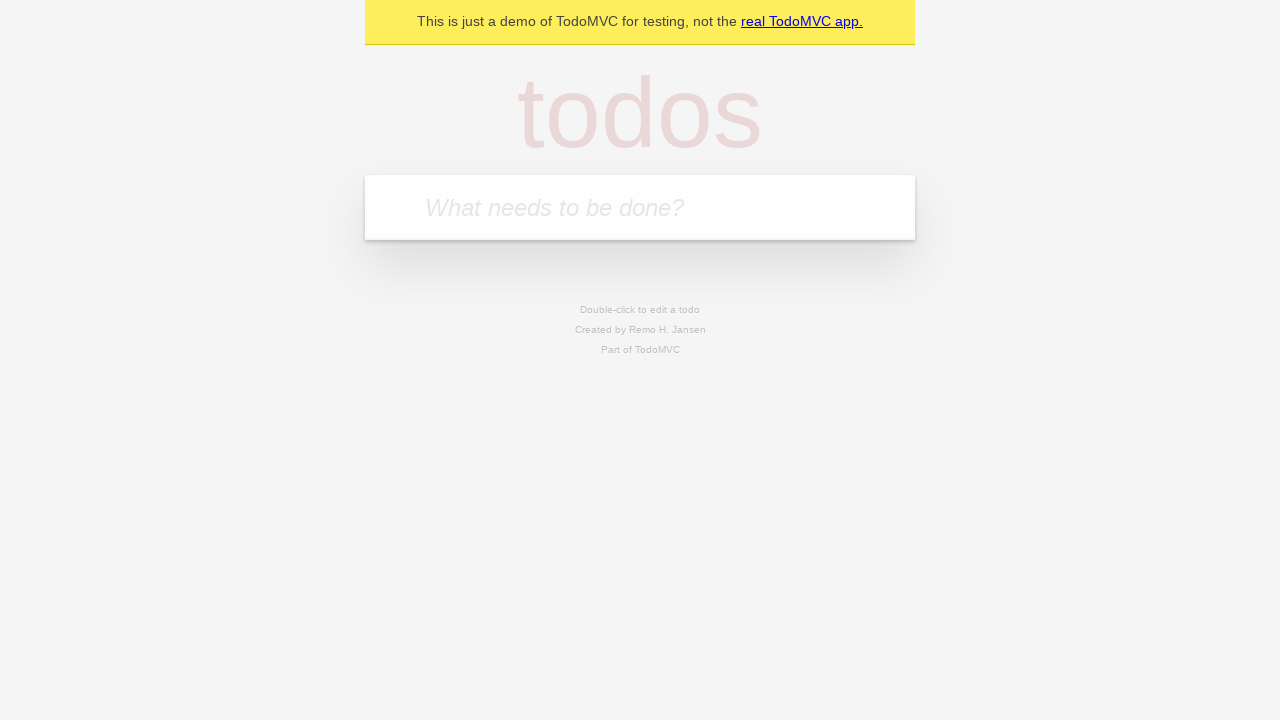

Filled new todo input with 'buy some cheese' on .new-todo
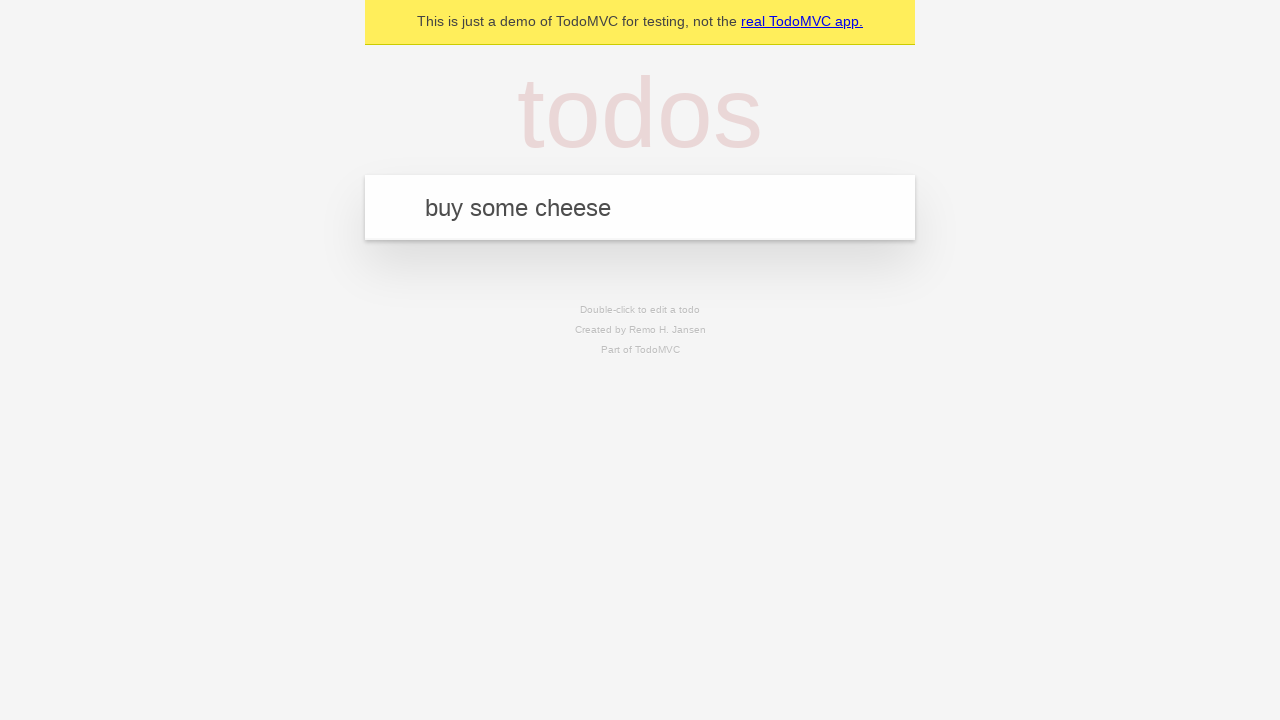

Pressed Enter to add the todo item on .new-todo
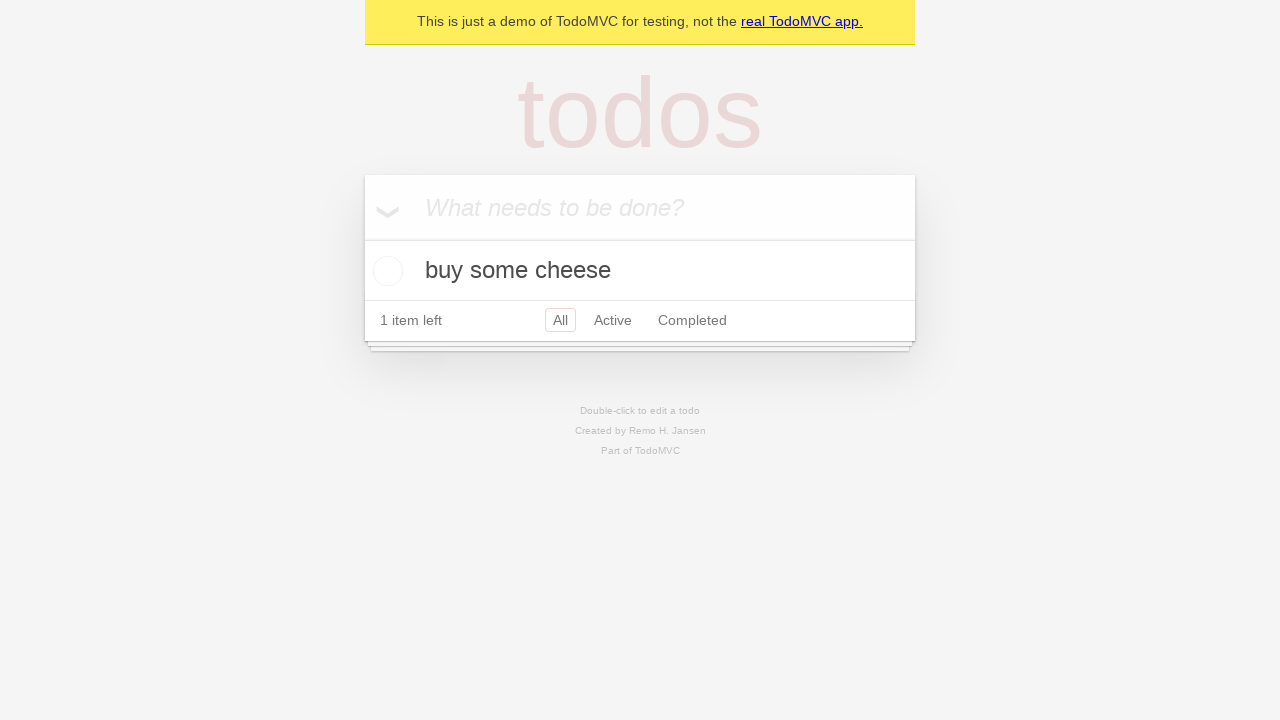

Main section became visible
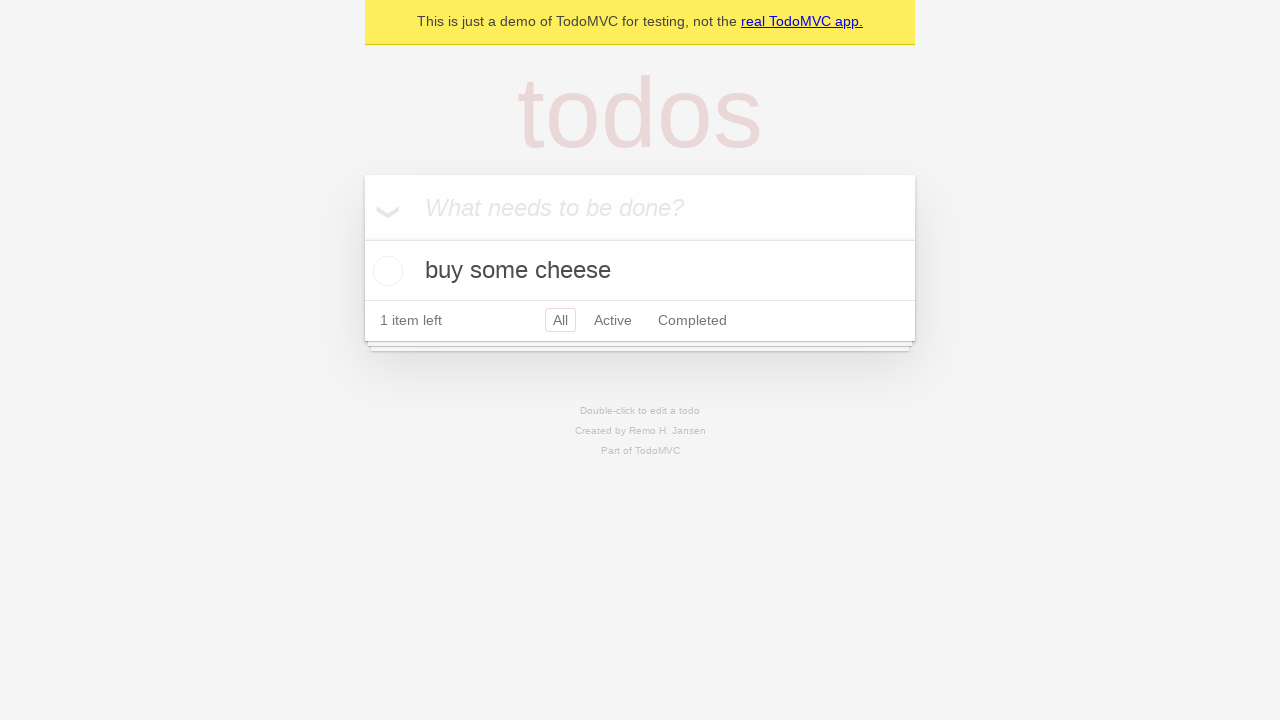

Footer section became visible
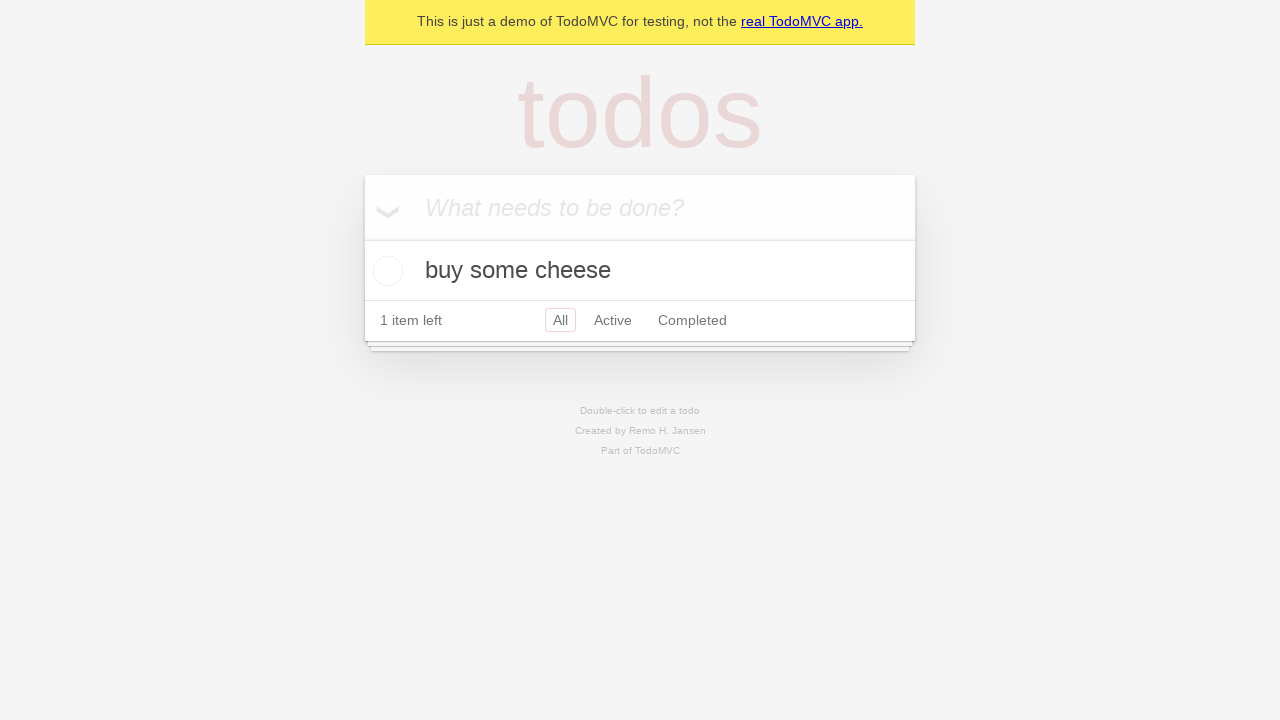

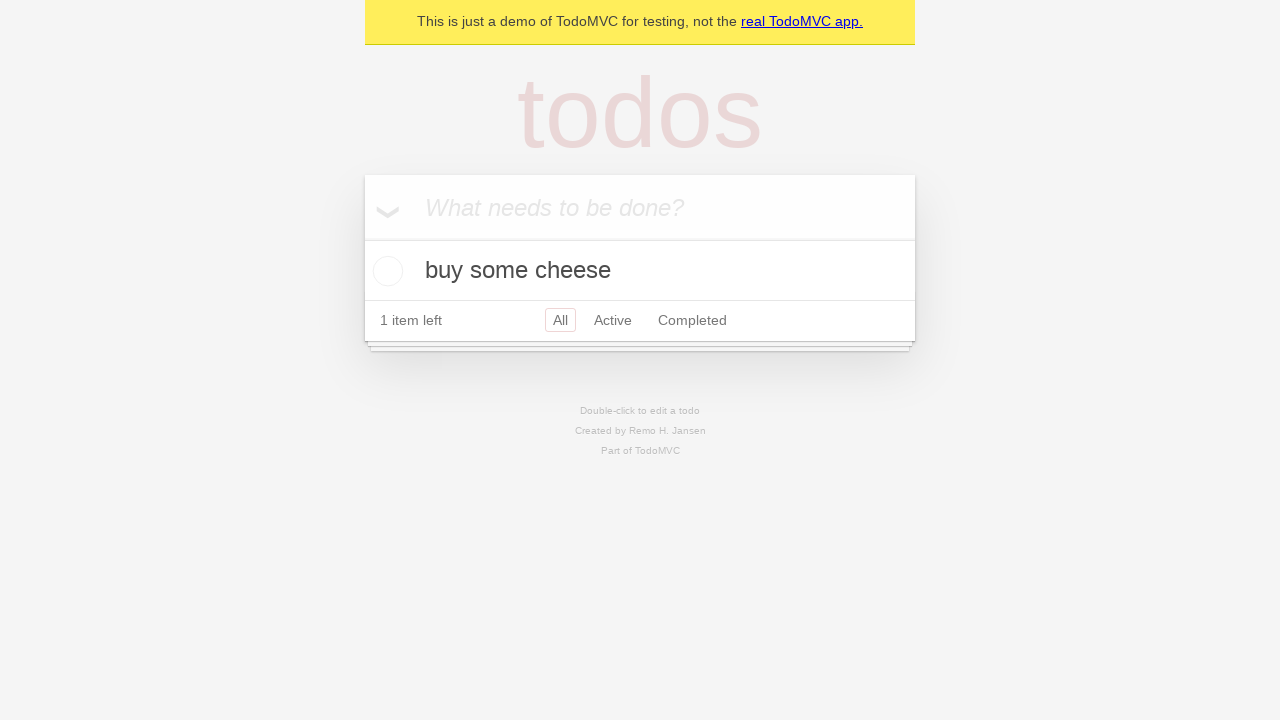